Tests that unsaved changes to employee data are lost when navigating to another employee without saving

Starting URL: https://devmountain-qa.github.io/employee-manager/1.2_Version/index.html

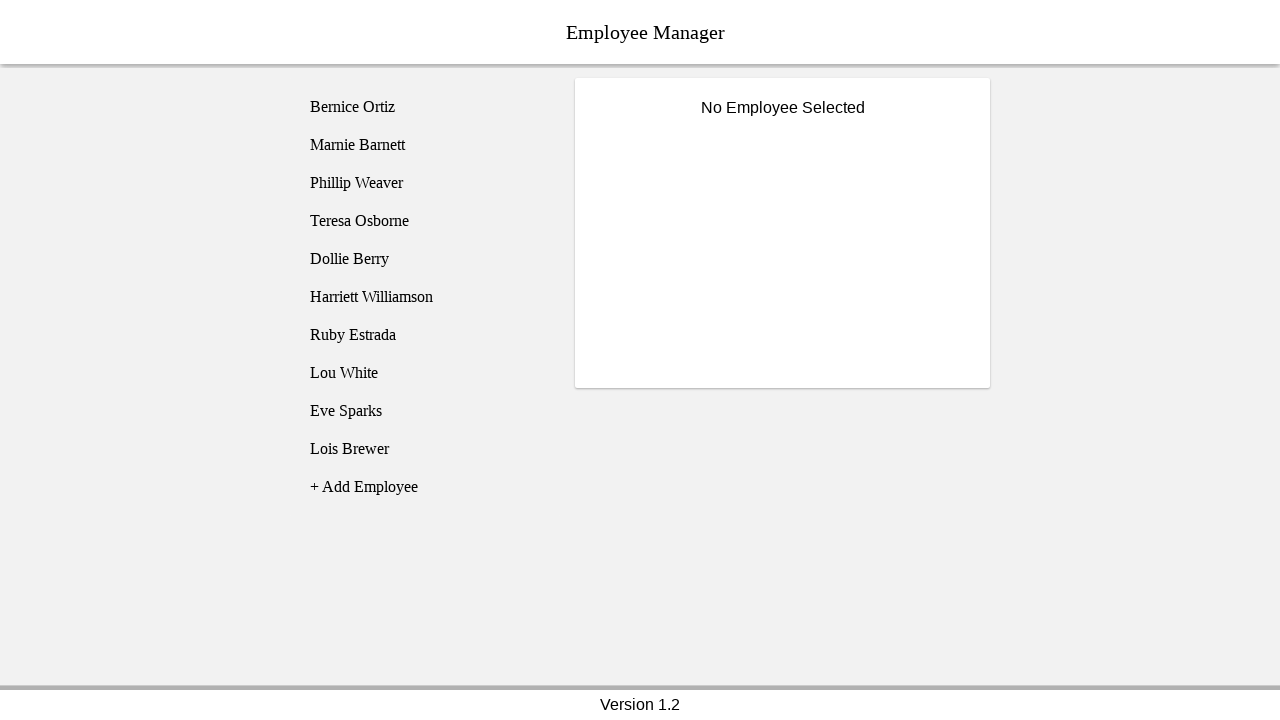

Clicked on first employee (Bernice) at (425, 107) on [name='employee1']
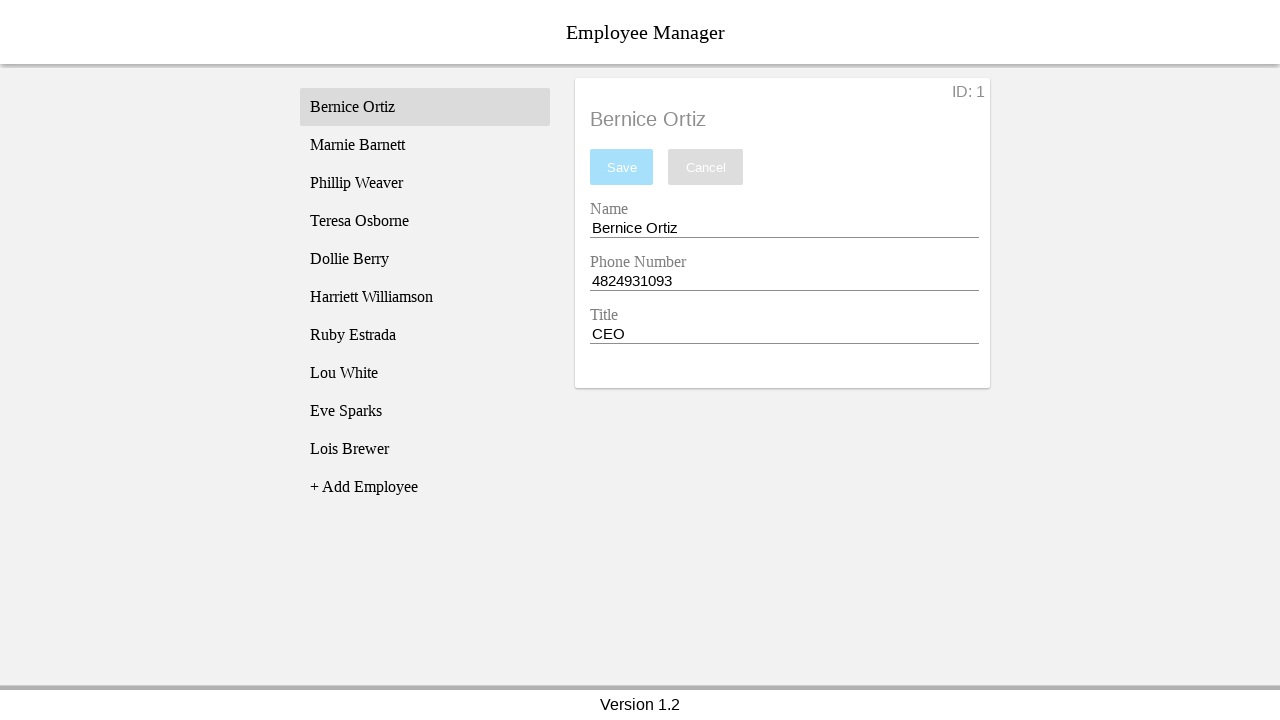

Name entry field is now visible
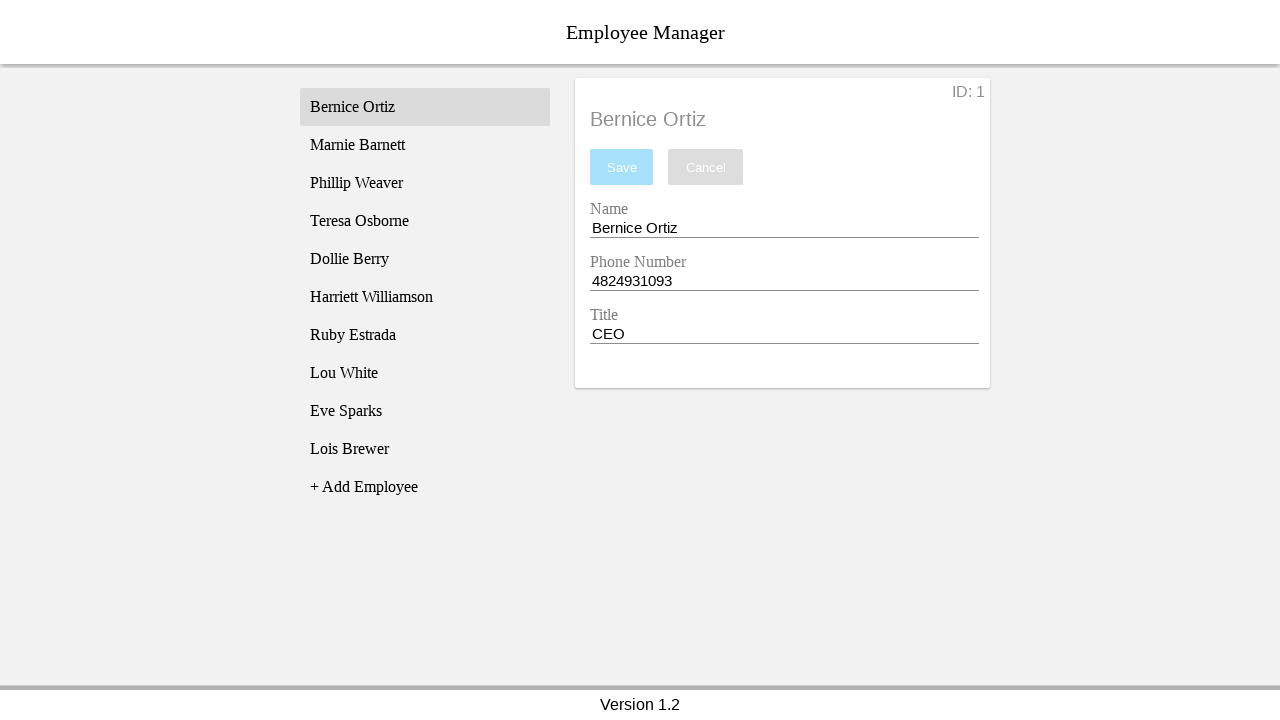

Phone entry field is now visible
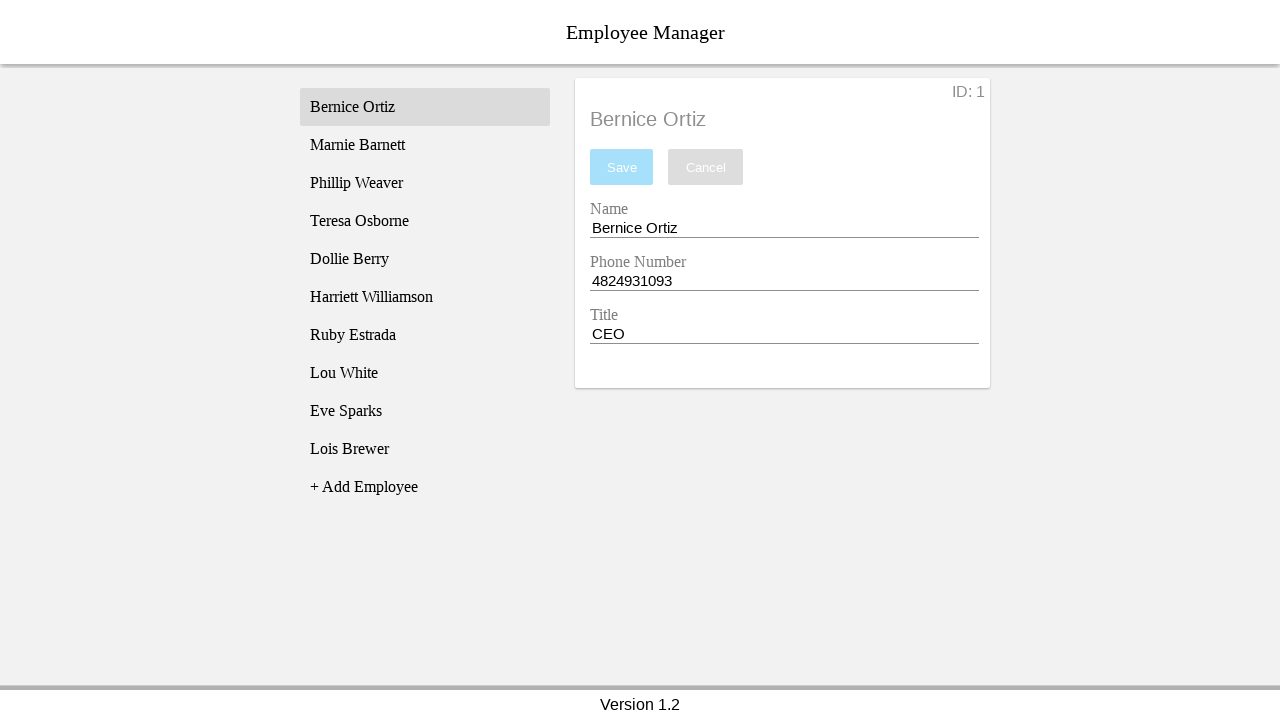

Title entry field is now visible
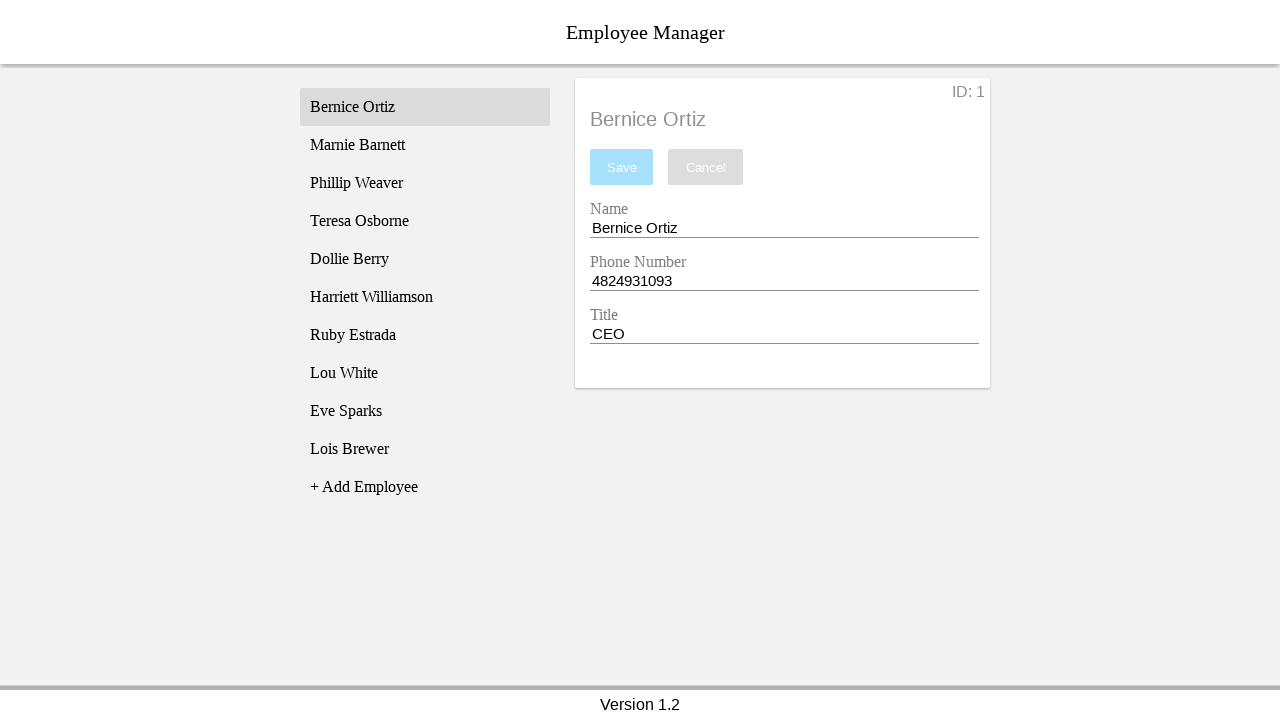

Cleared name entry field on [name='nameEntry']
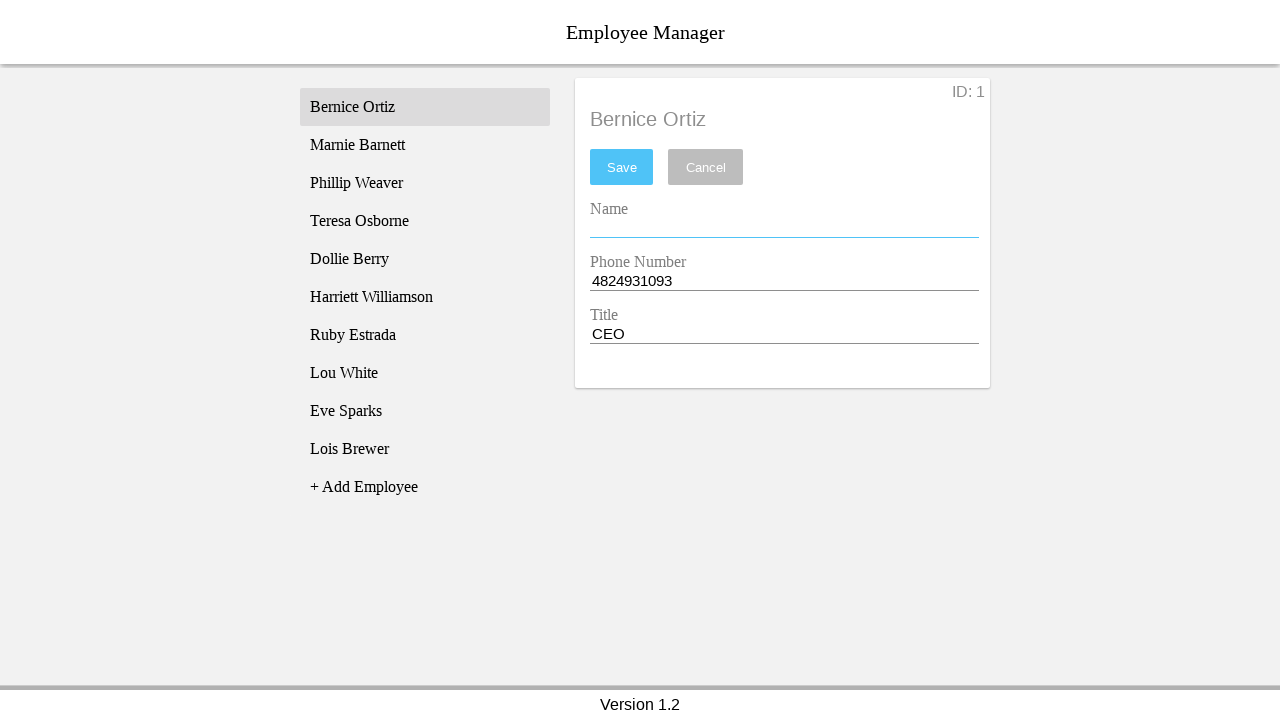

Filled name field with 'Test Name' on [name='nameEntry']
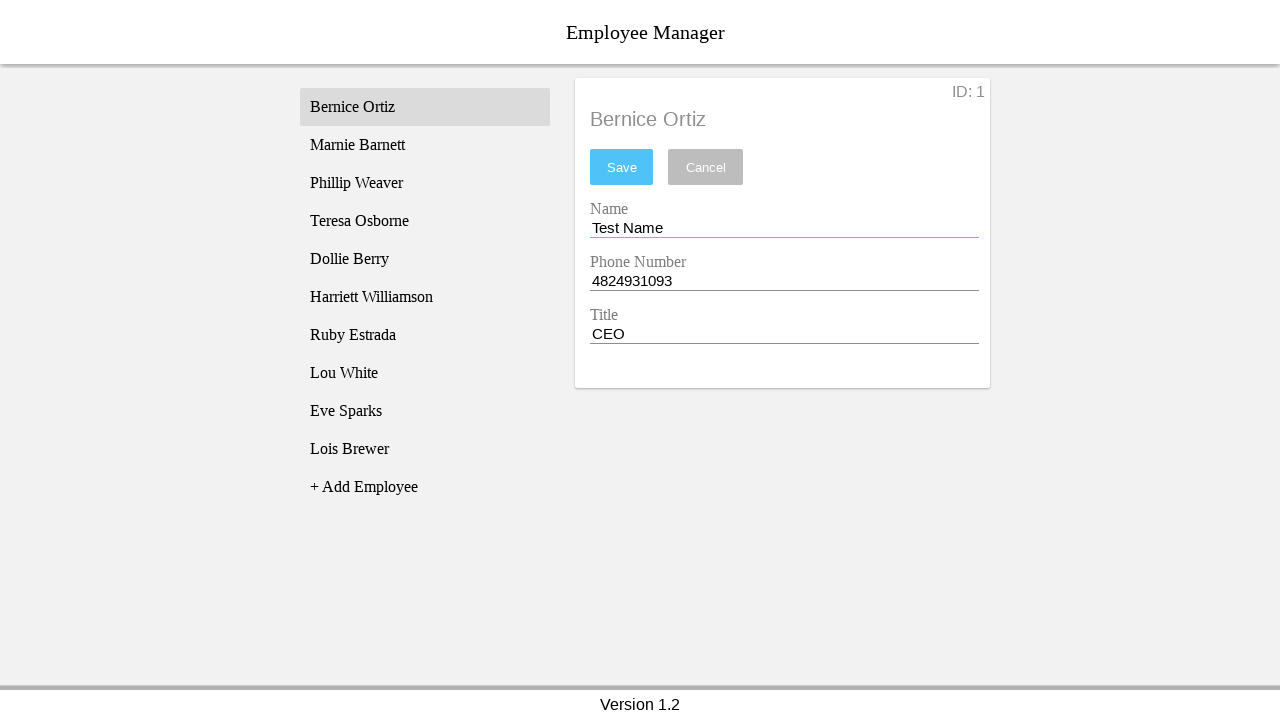

Cleared phone entry field on [name='phoneEntry']
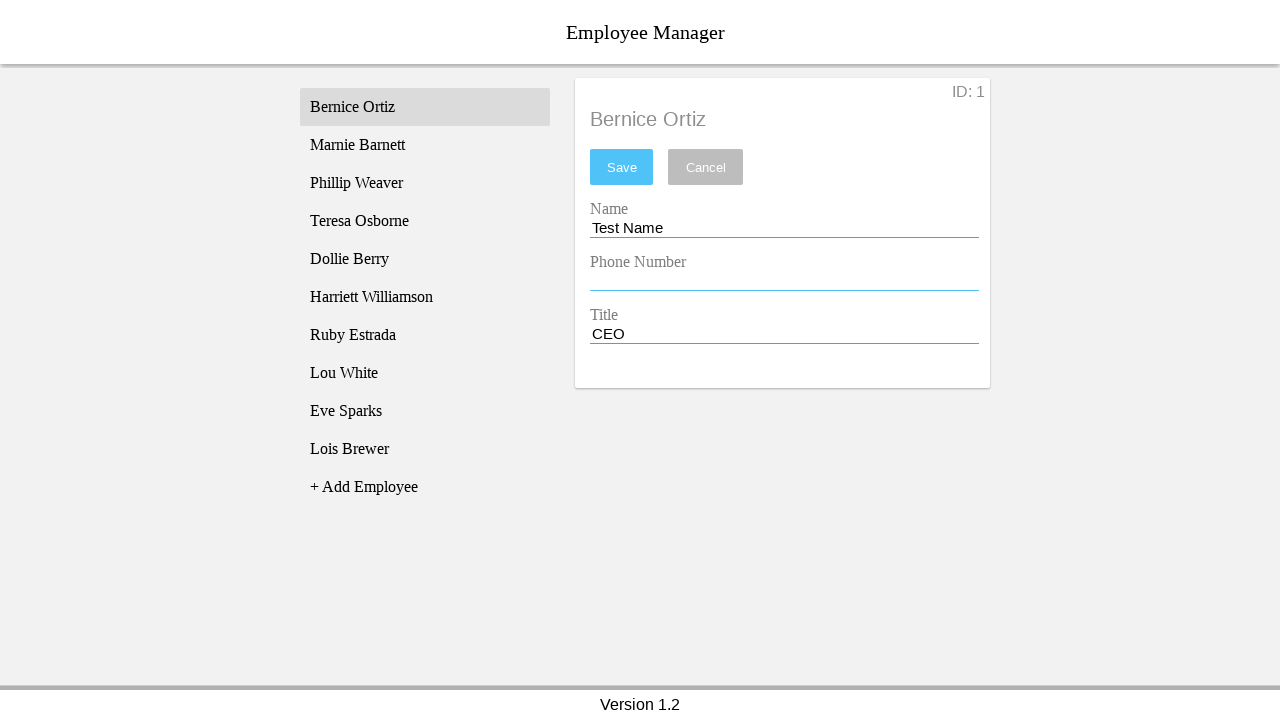

Filled phone field with '12345' on [name='phoneEntry']
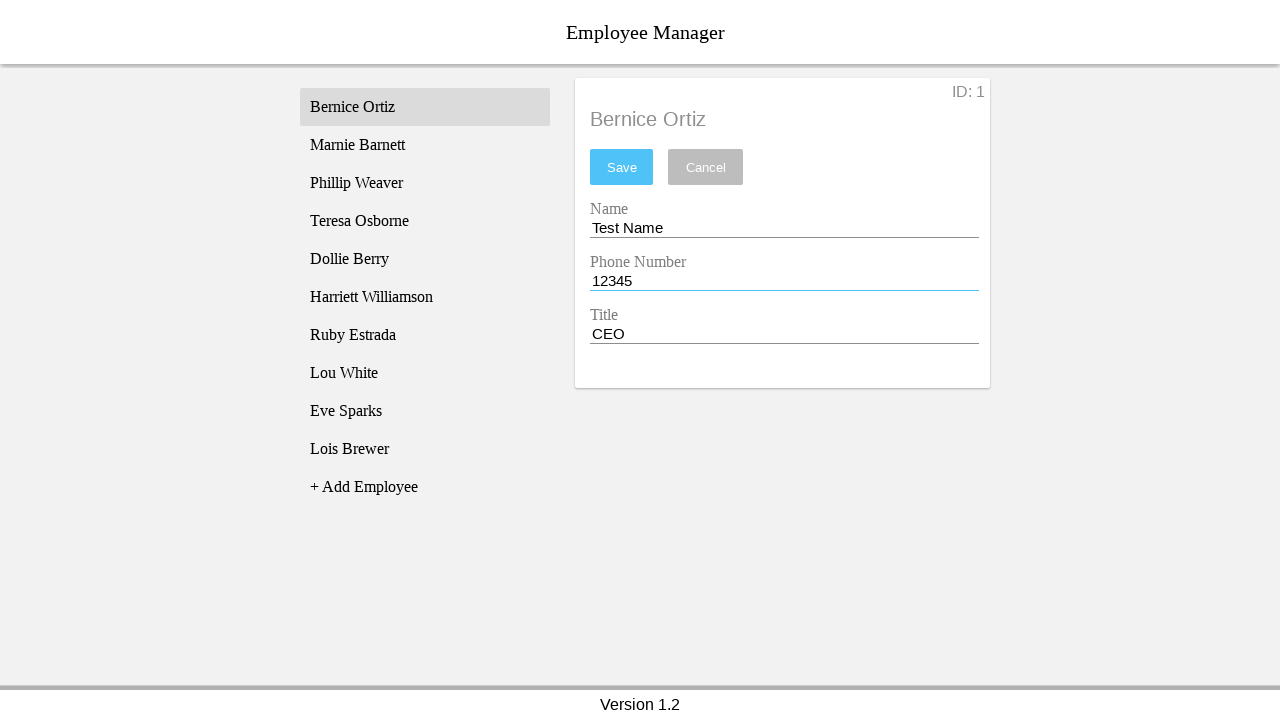

Cleared title entry field on [name='titleEntry']
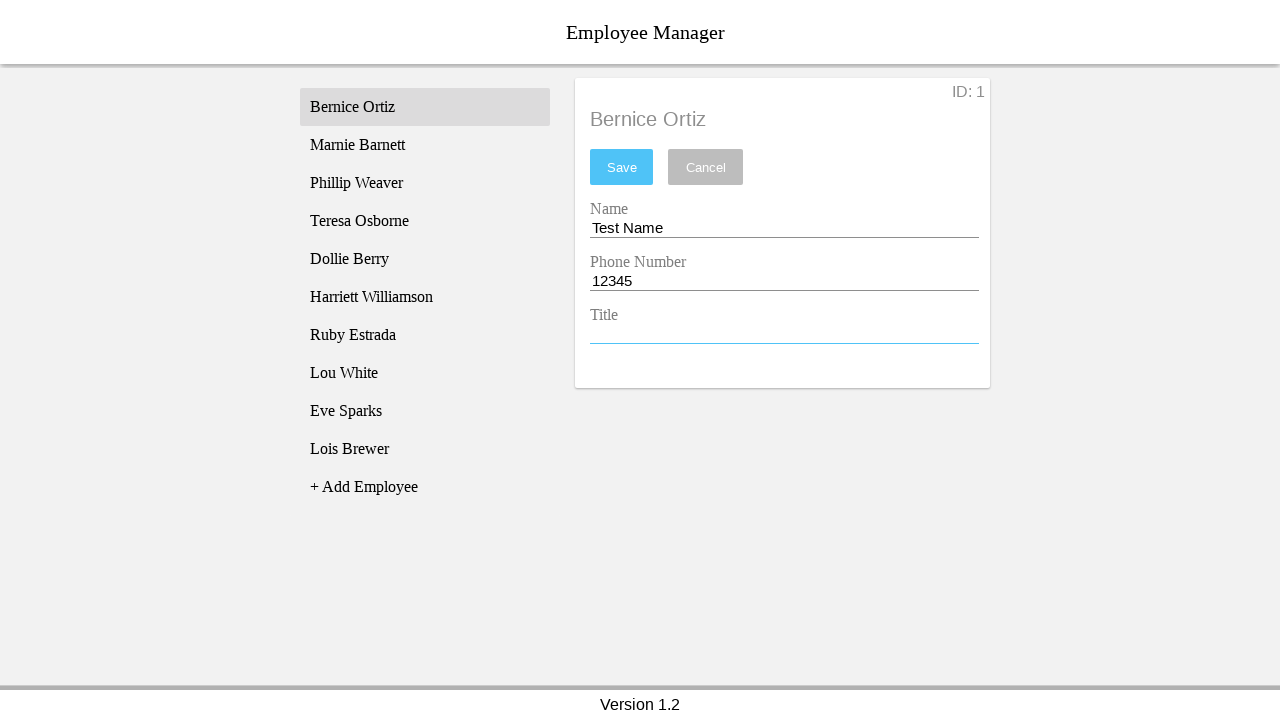

Filled title field with 'Test Title' on [name='titleEntry']
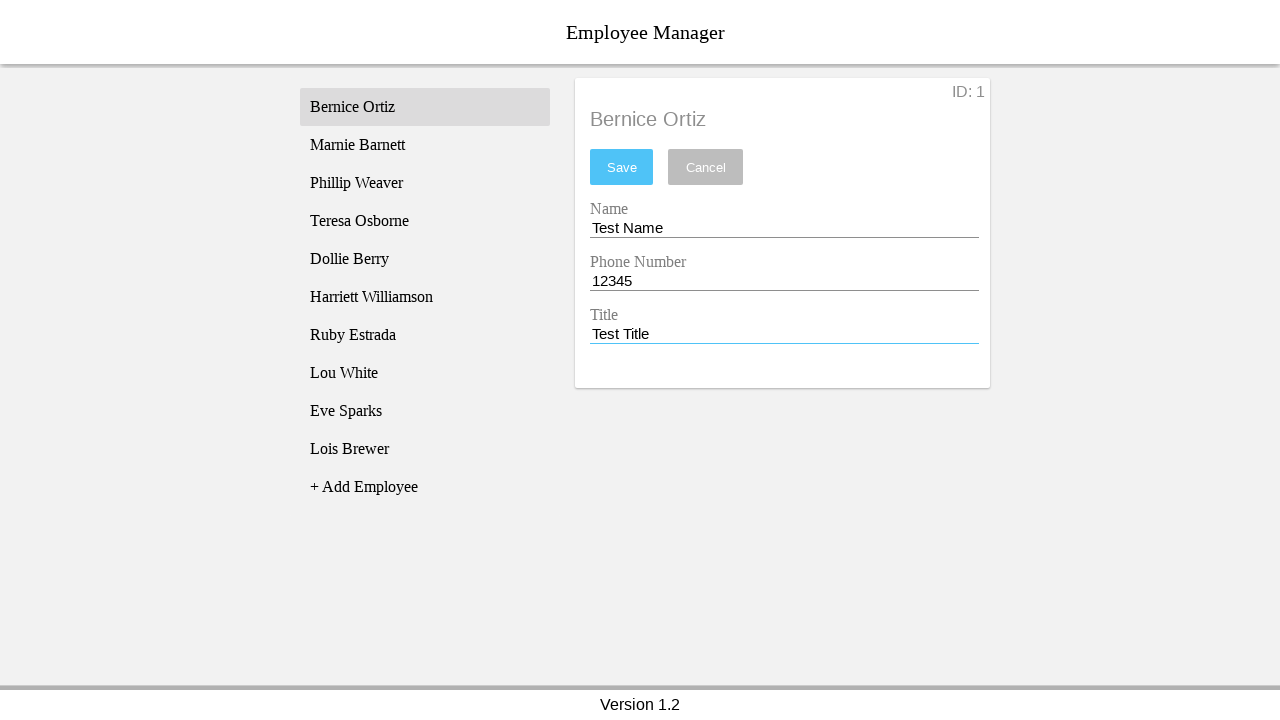

Navigated to second employee without saving changes at (425, 145) on [name='employee2']
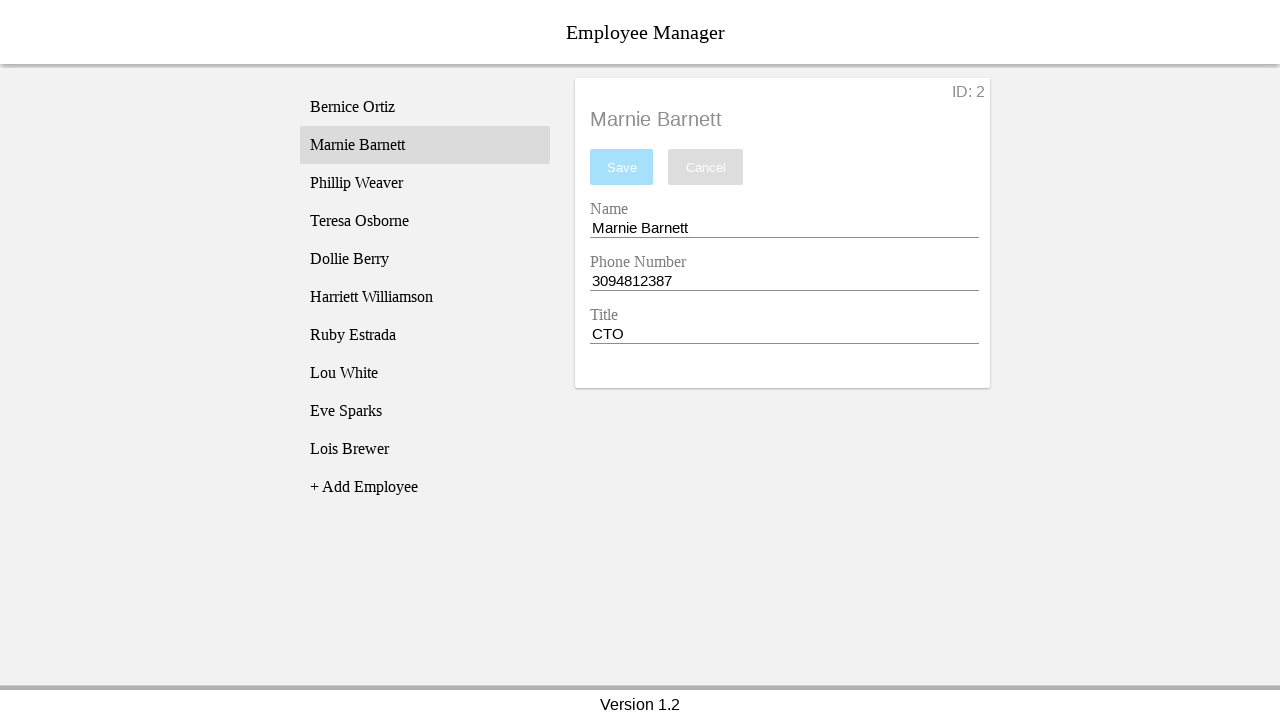

Returned to first employee to verify unsaved changes were lost at (425, 107) on [name='employee1']
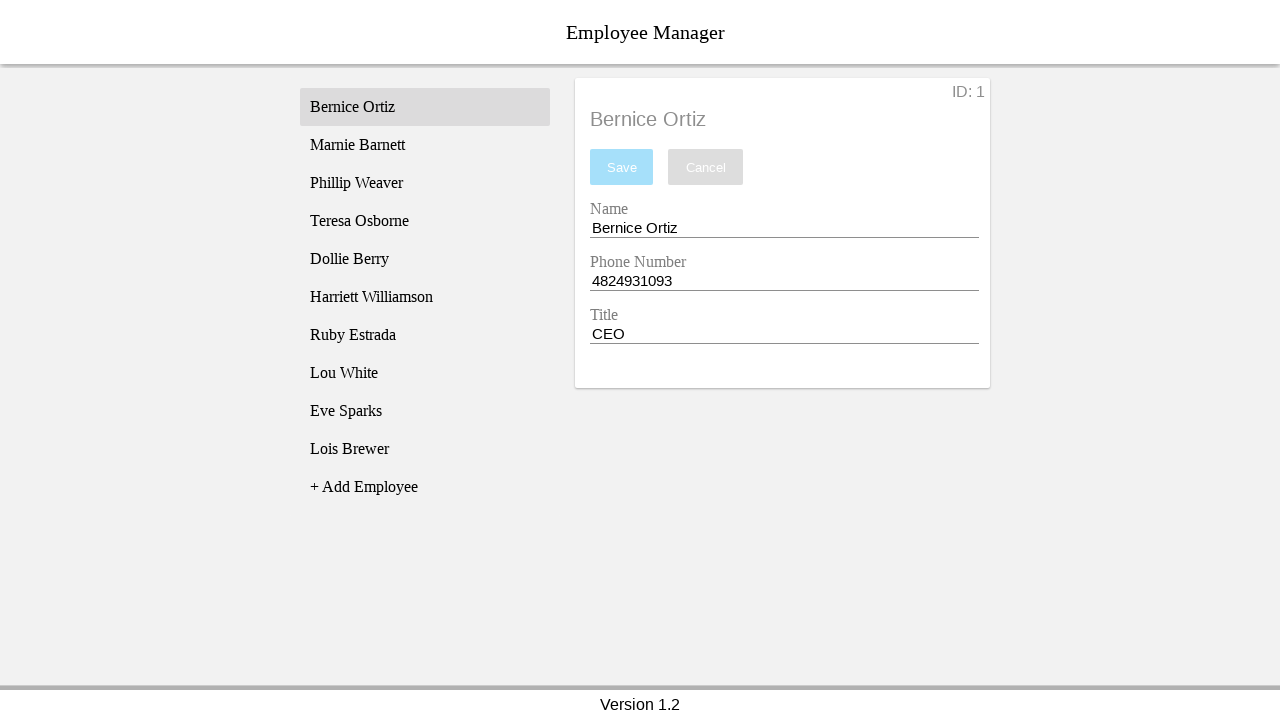

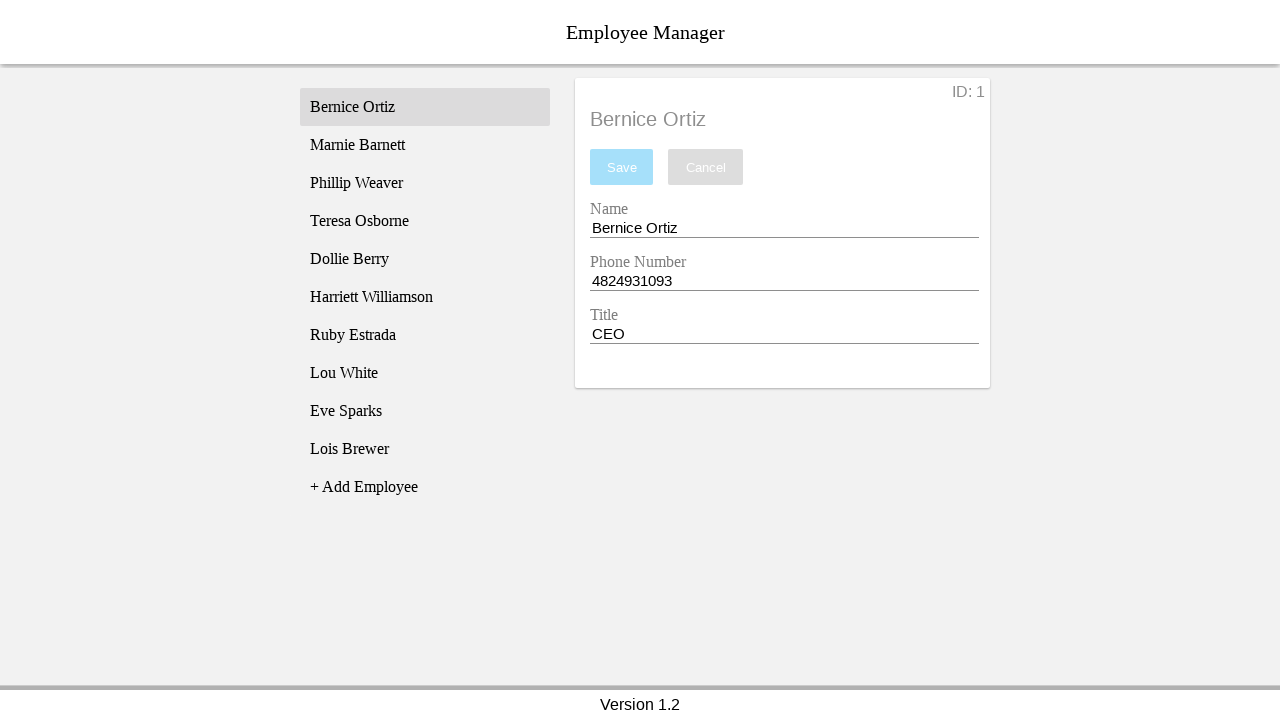